Tests hover functionality by hovering over the first avatar on the page and verifying that additional user information (caption) becomes visible.

Starting URL: http://the-internet.herokuapp.com/hovers

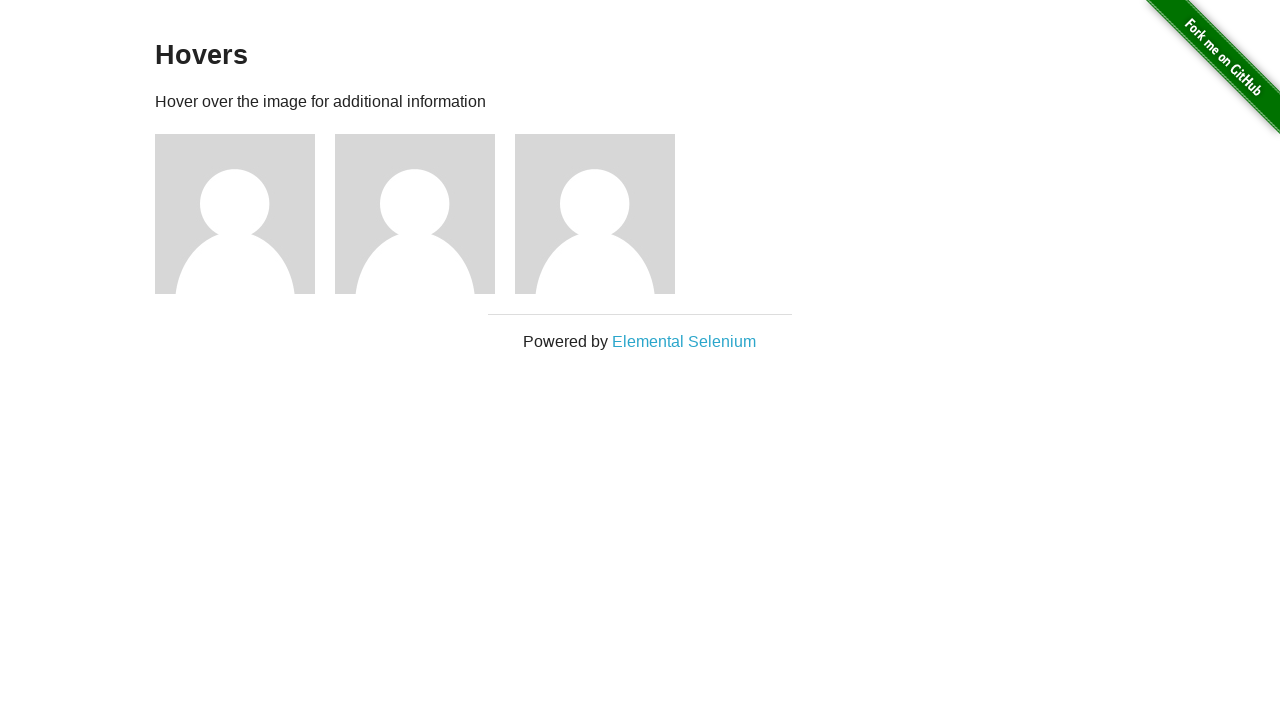

Located the first avatar figure element
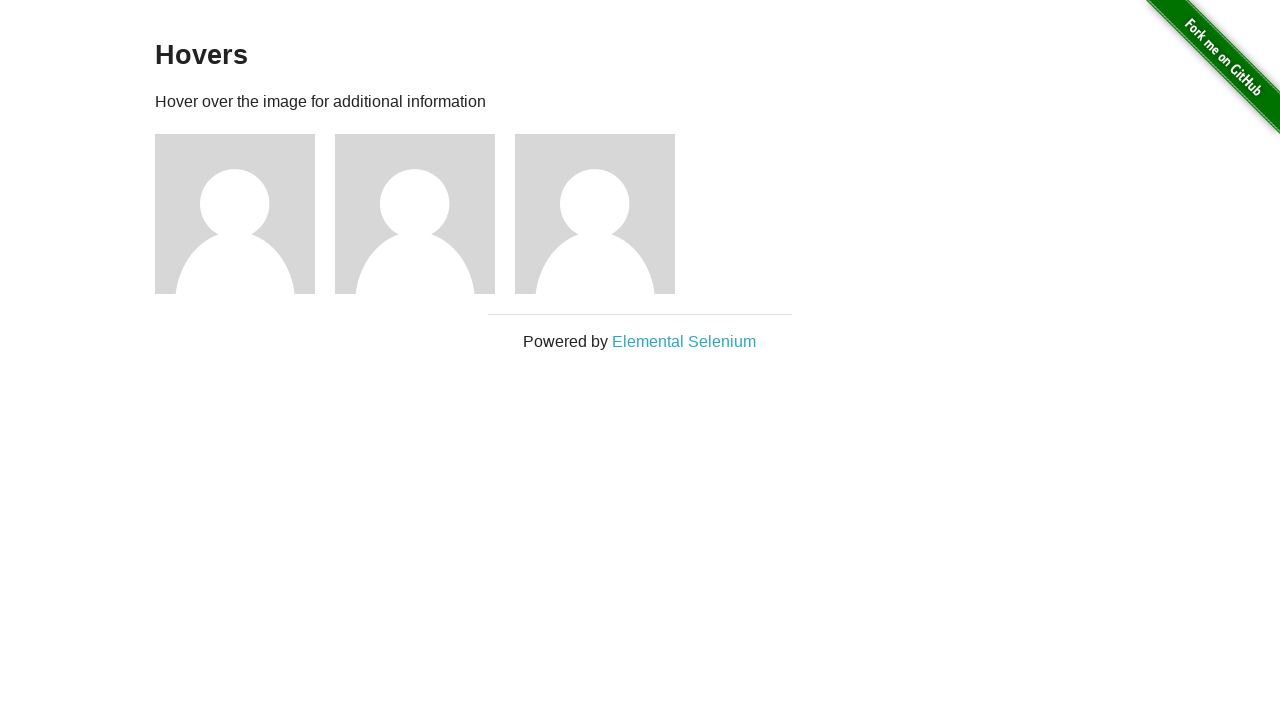

Hovered over the first avatar to trigger caption display at (245, 214) on .figure >> nth=0
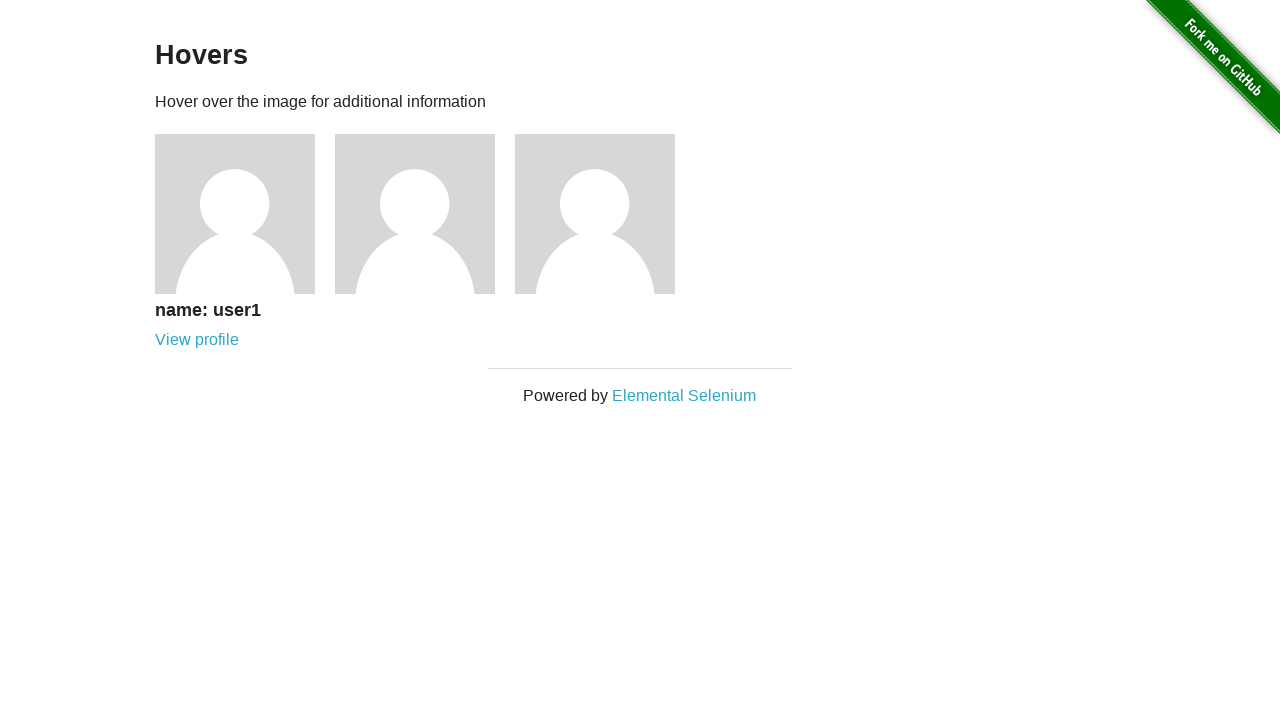

Located the avatar caption element
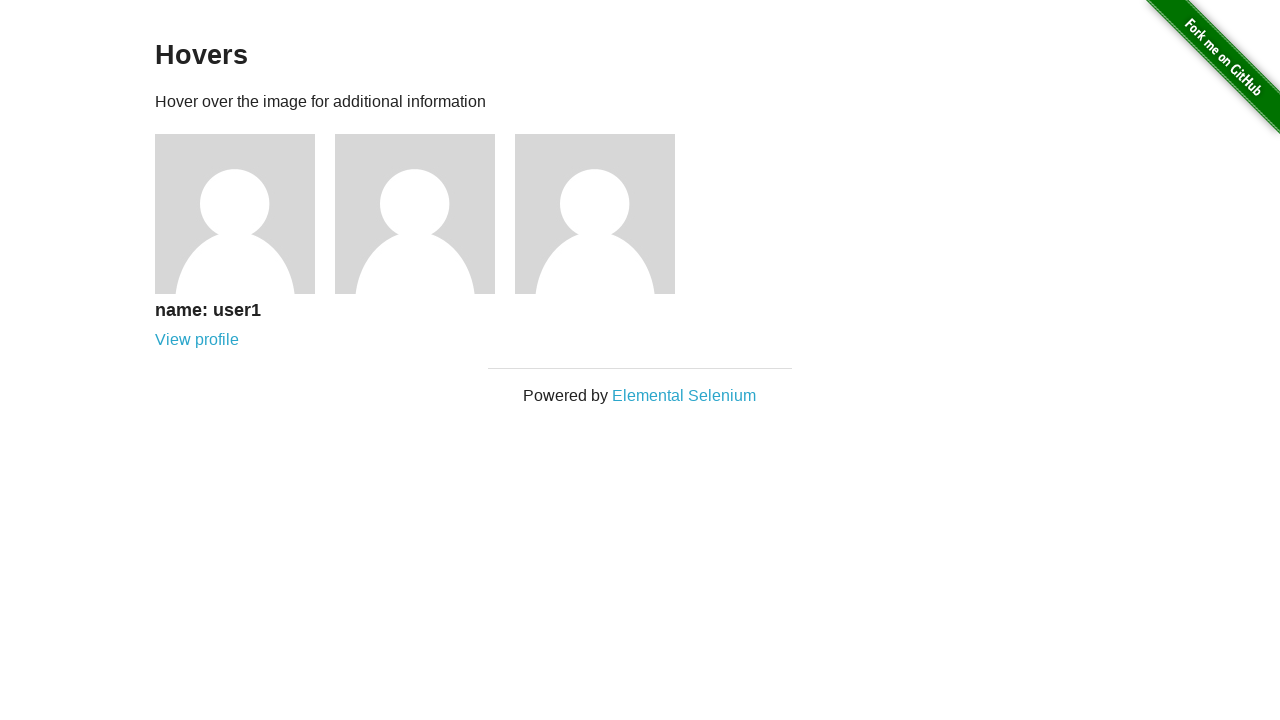

Waited for the caption to become visible
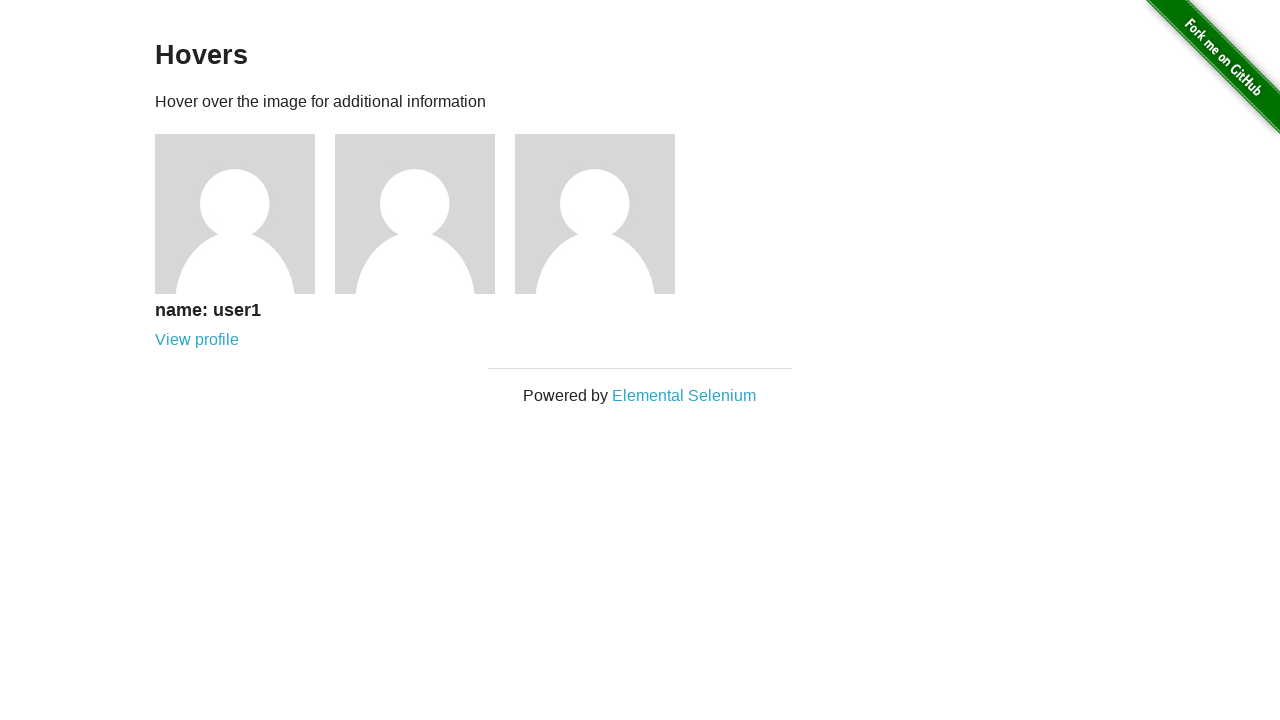

Verified that the avatar caption is visible
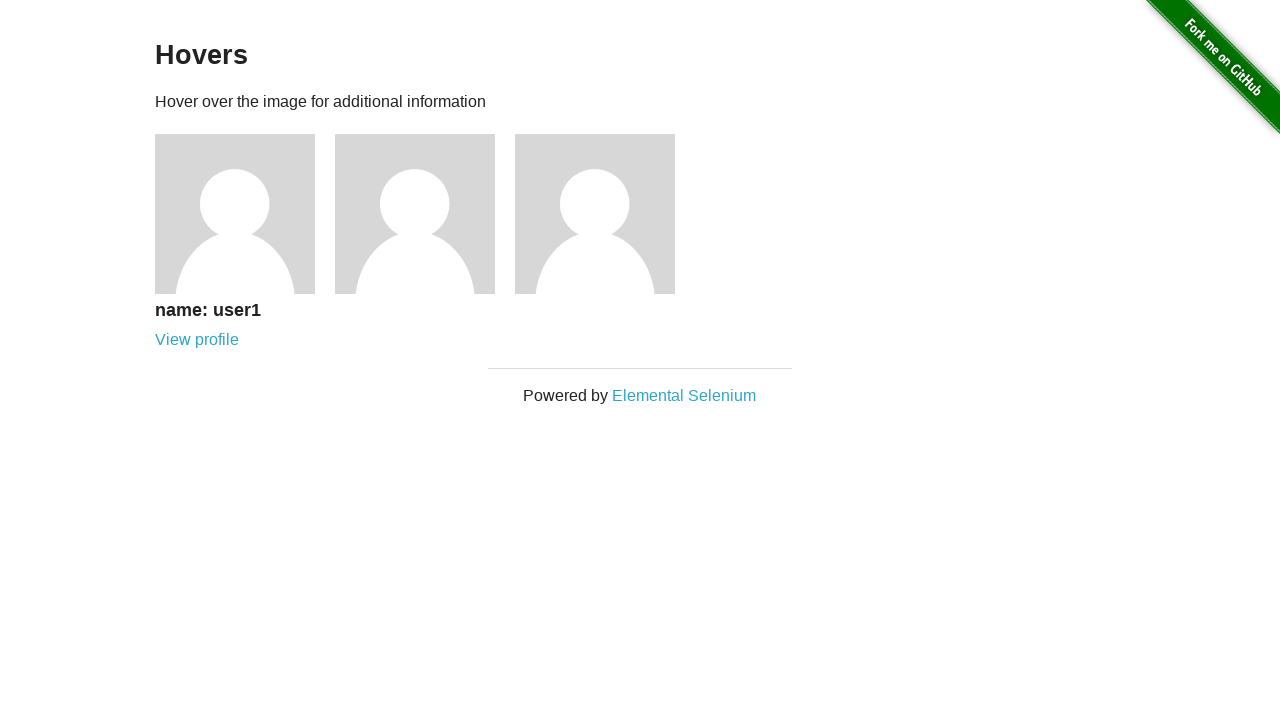

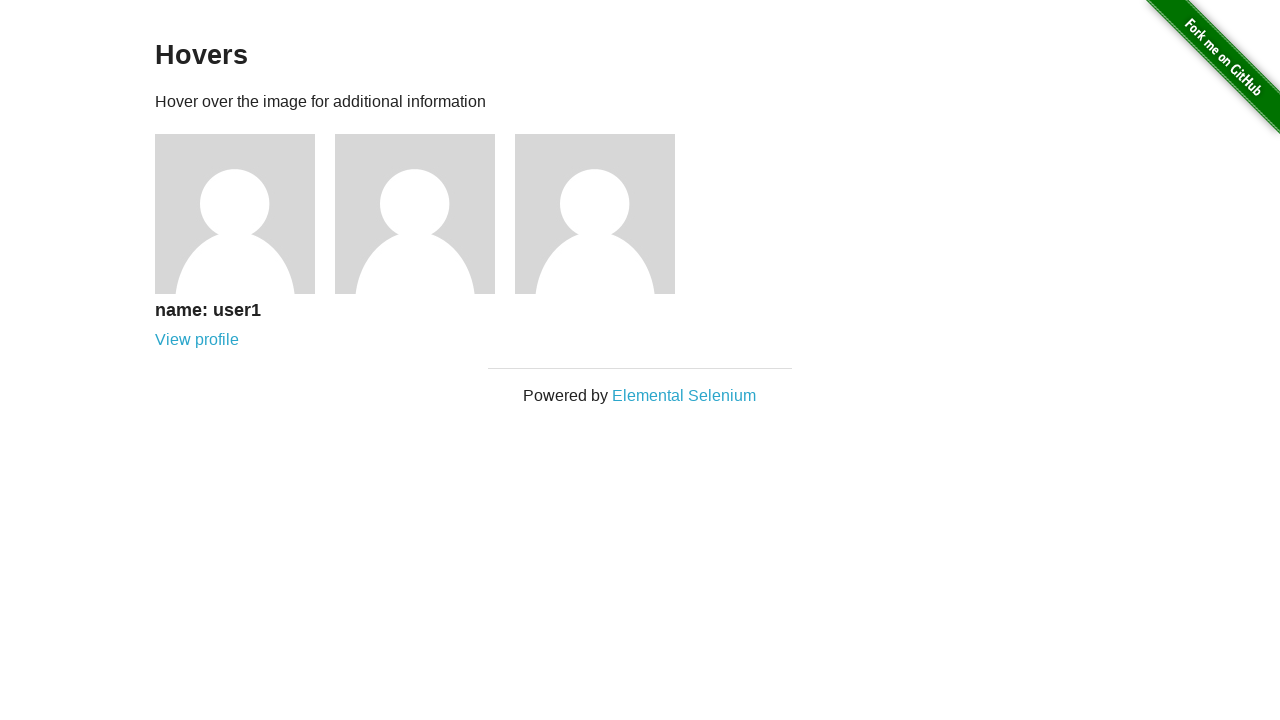